Tests that a bank manager can add a new customer by filling out the customer form with first name, last name, and postal code, then verifies the customer appears in the customers table with the correct information and no account number.

Starting URL: https://www.globalsqa.com/angularJs-protractor/BankingProject/#/manager/addCust

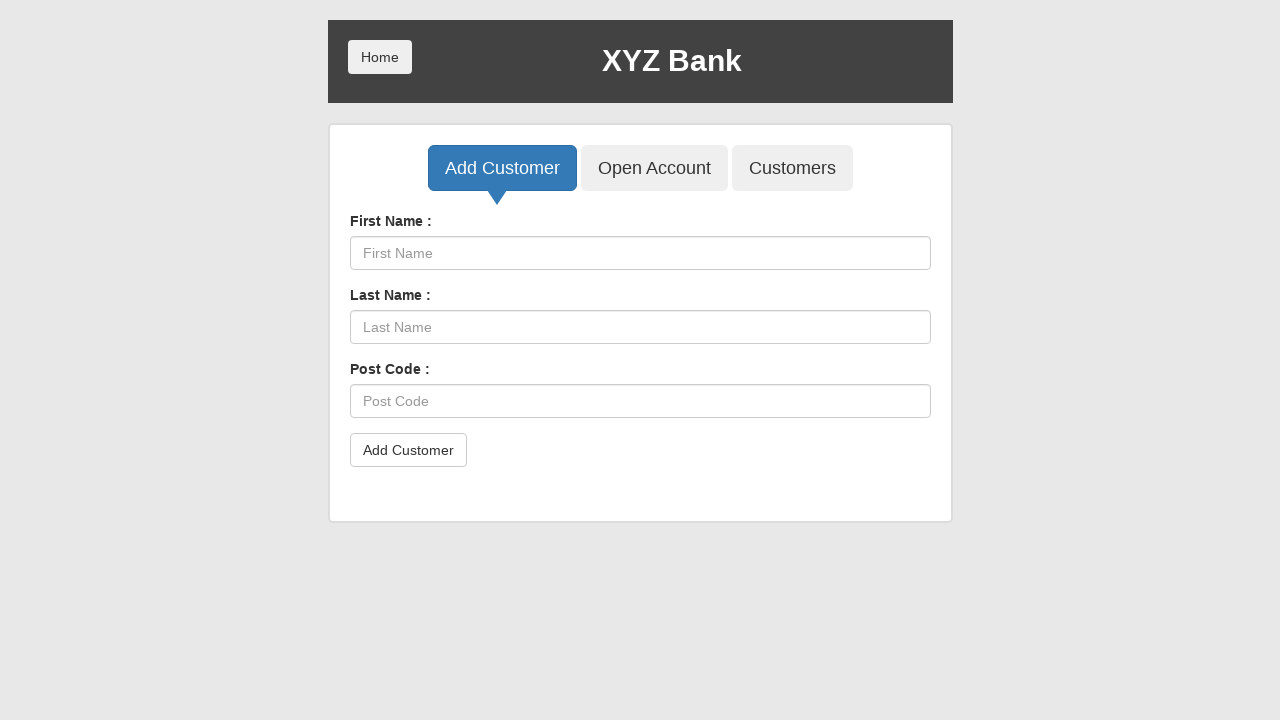

Generated test data: first_name=John3474, last_name=Smith2592, post_code=40533
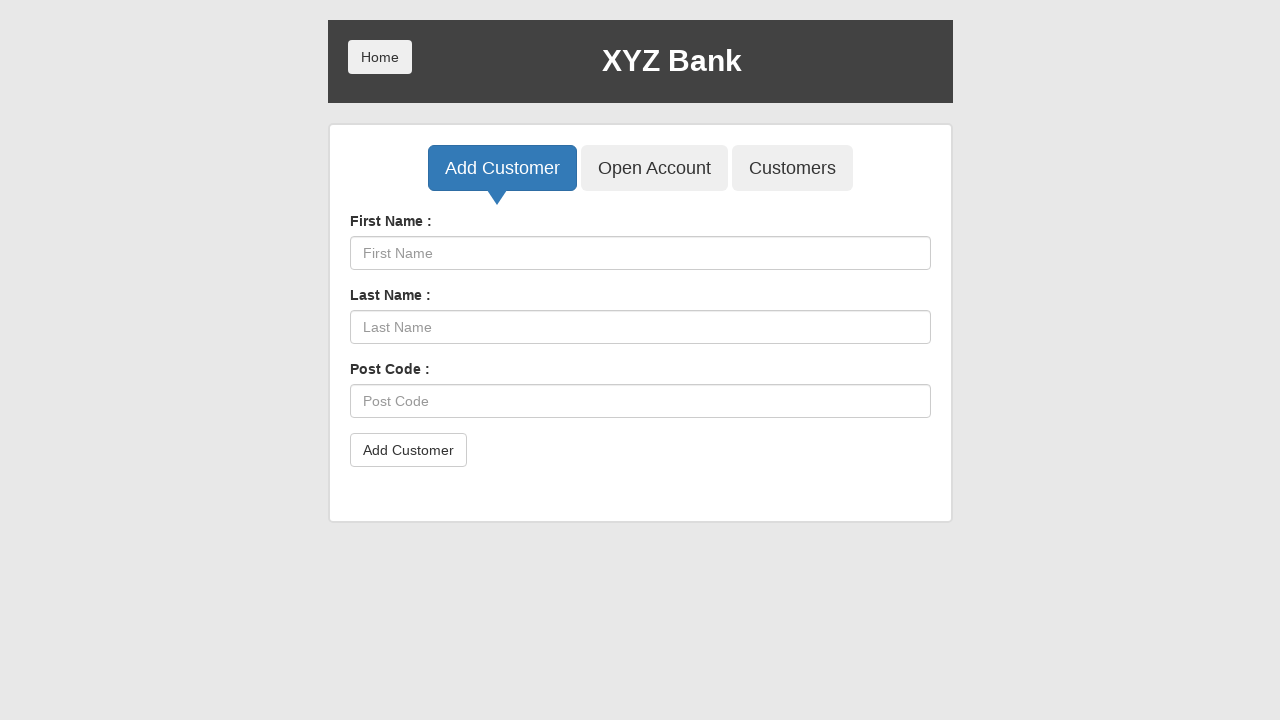

Filled First Name field with 'John3474' on input[ng-model='fName']
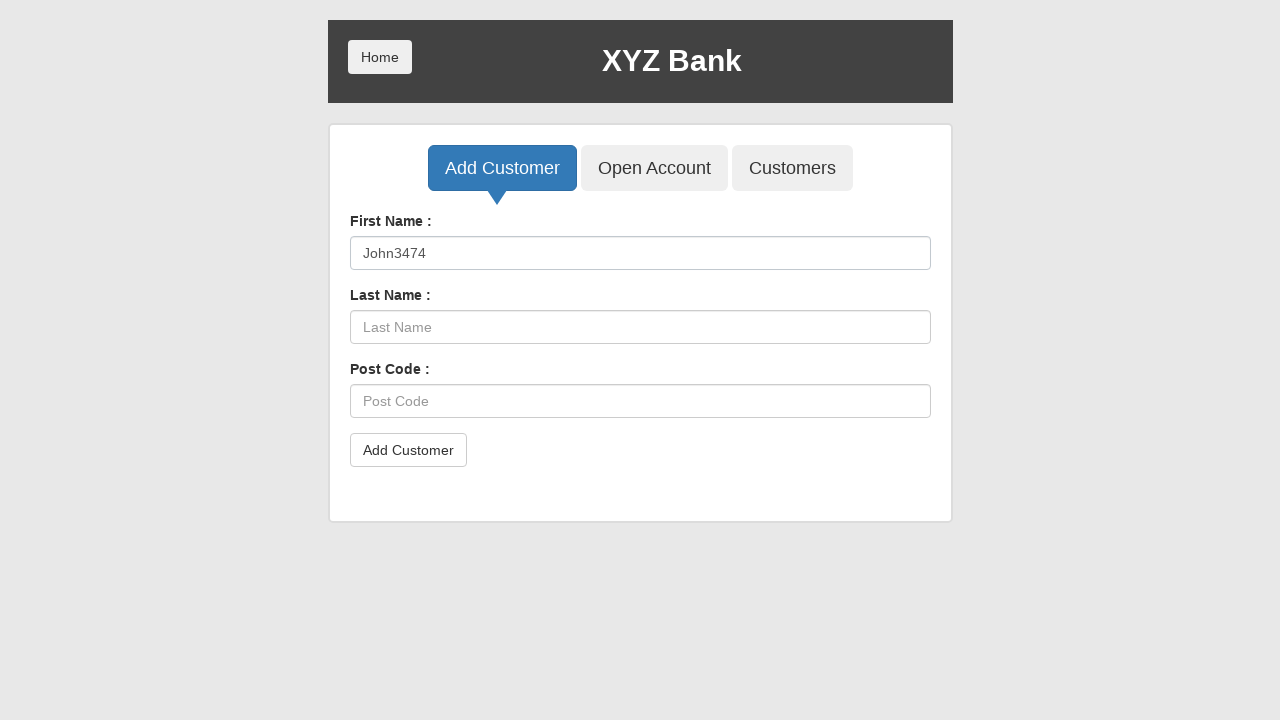

Filled Last Name field with 'Smith2592' on input[ng-model='lName']
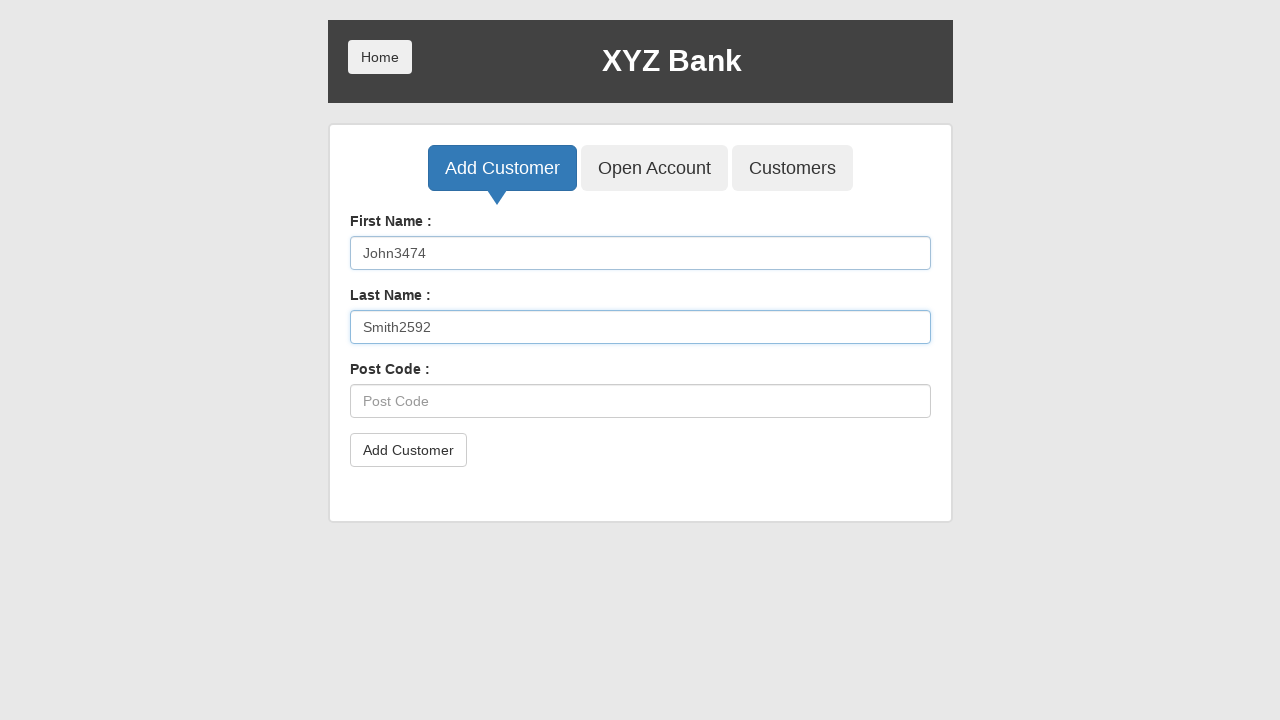

Filled Postal Code field with '40533' on input[ng-model='postCd']
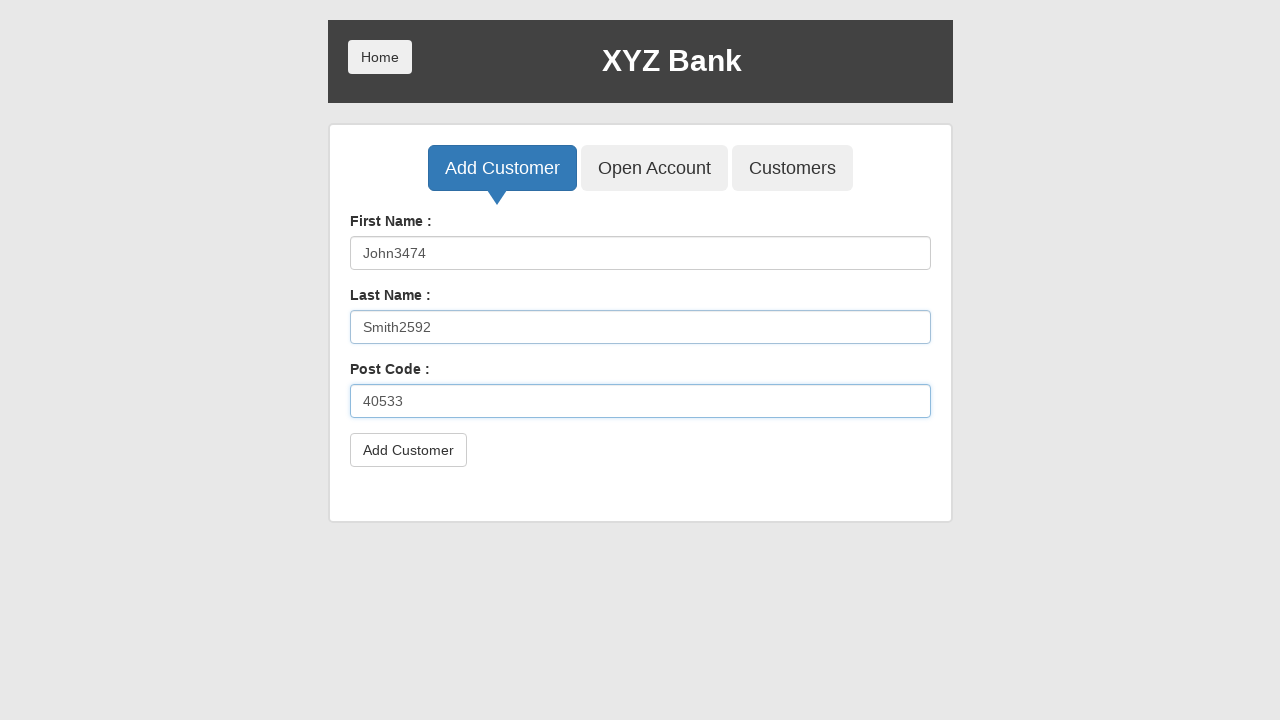

Clicked Add Customer button at (408, 450) on button[type='submit']
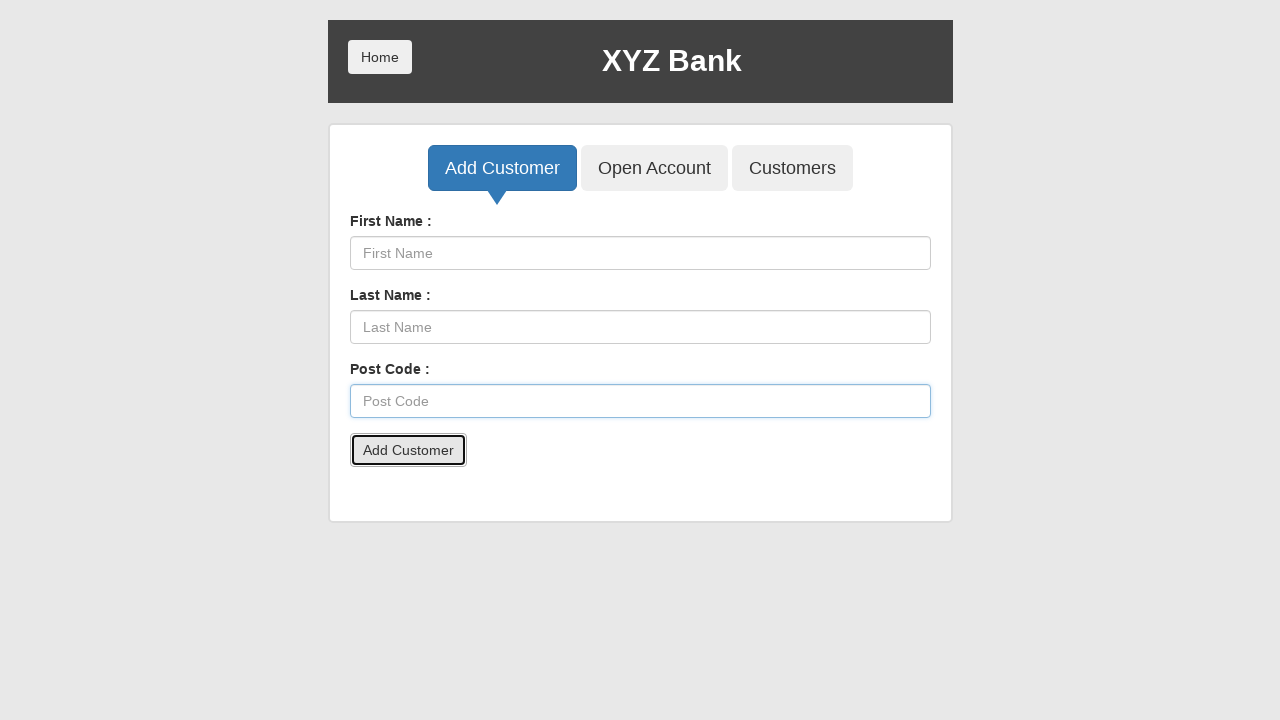

Reloaded page to close confirmation popup
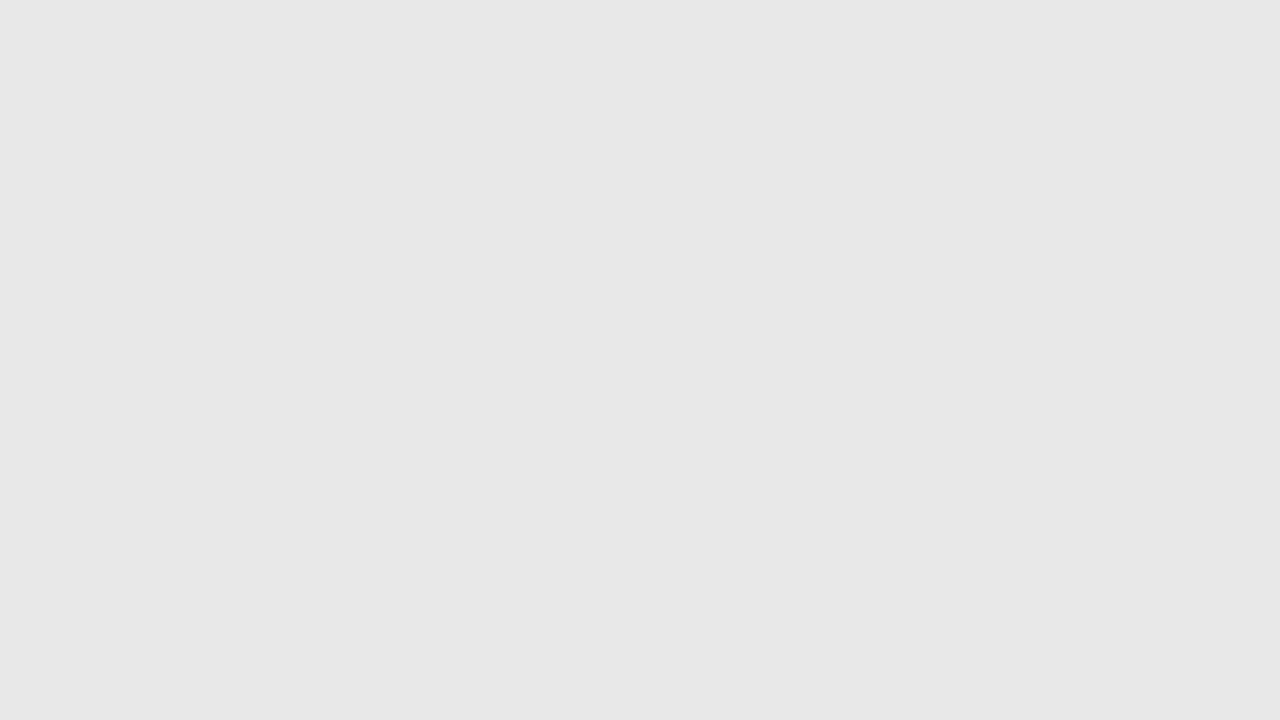

Clicked Customers button at (792, 168) on button[ng-class='btnClass3']
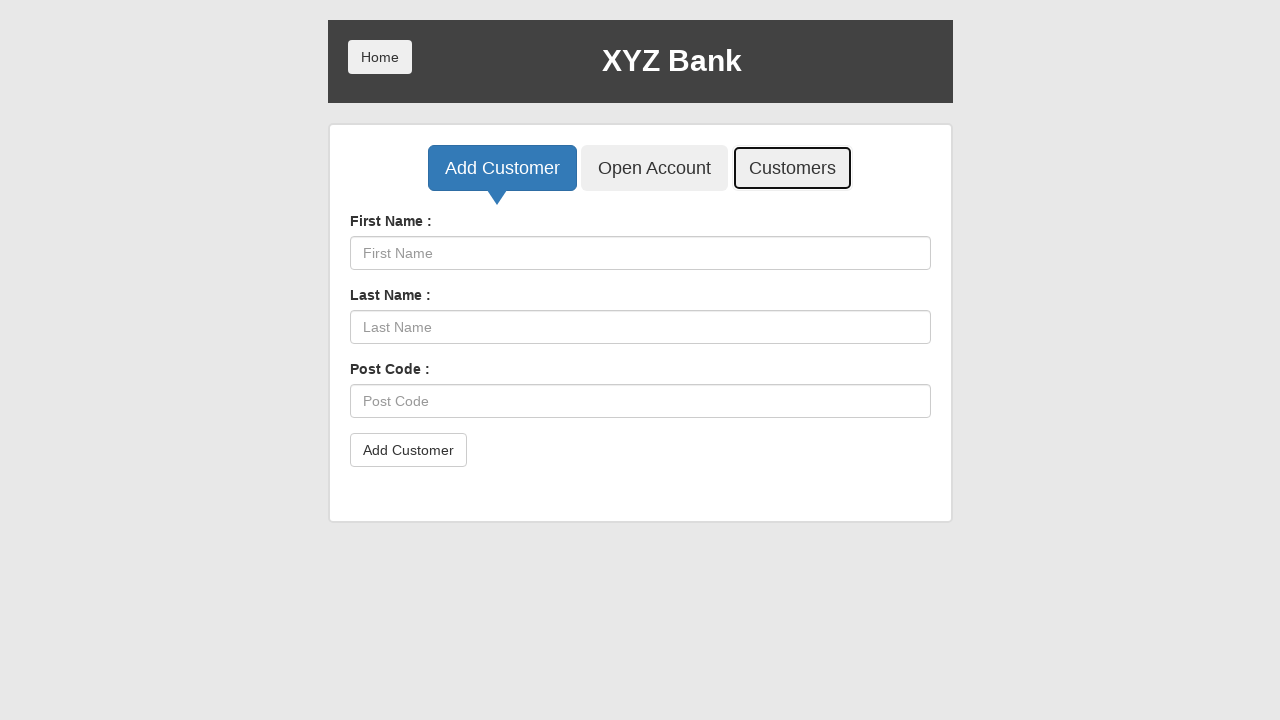

Waited for customers table to load
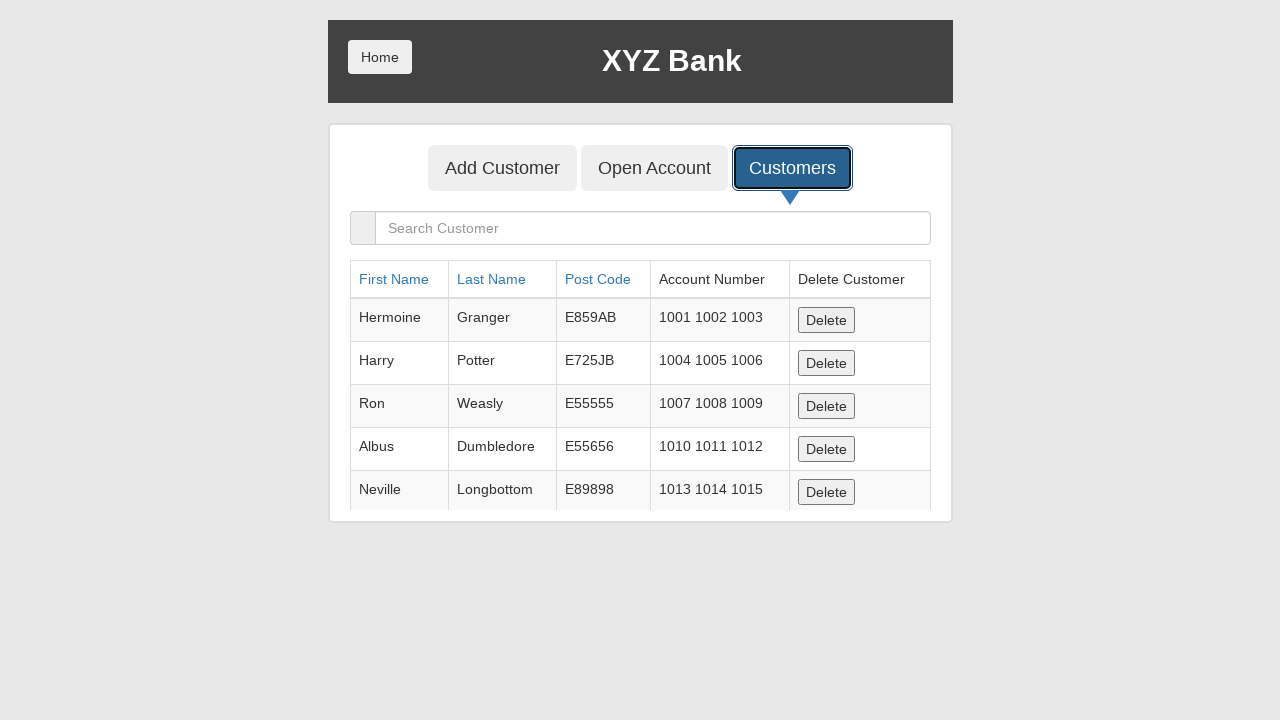

Retrieved last row from customers table
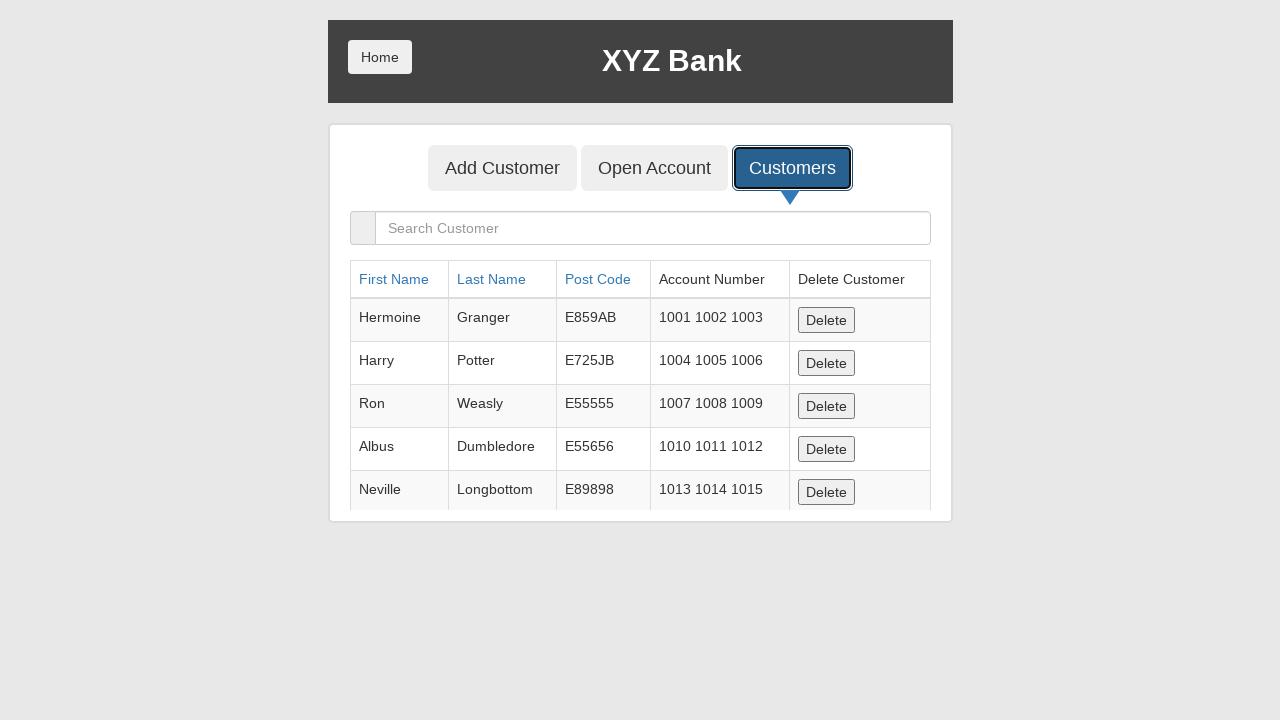

Verified first name 'John3474' appears in last table row
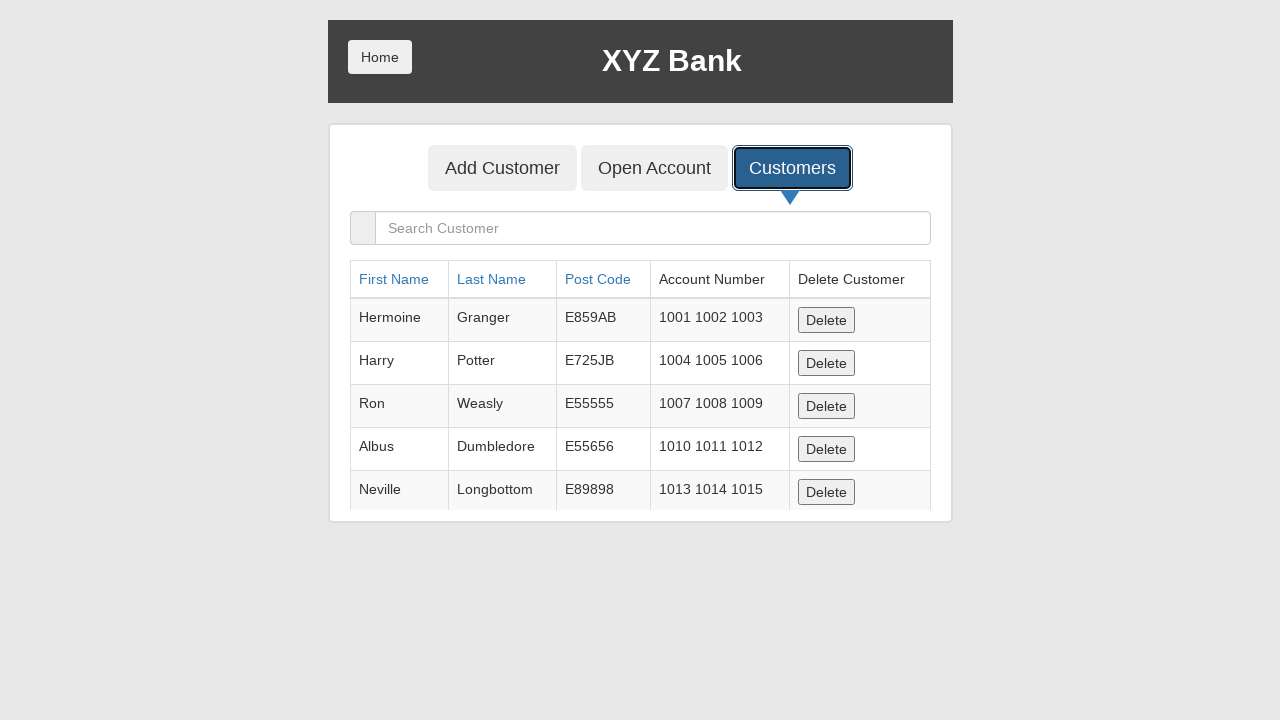

Verified last name 'Smith2592' appears in last table row
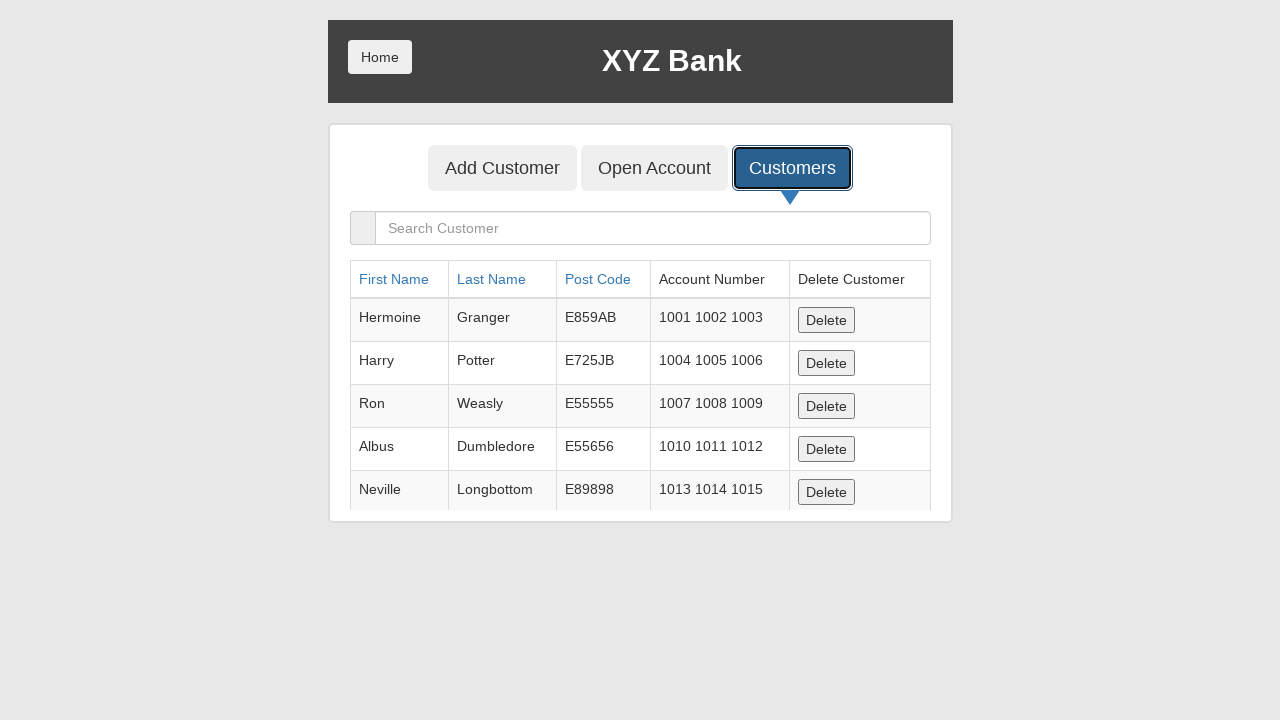

Verified postal code '40533' appears in last table row
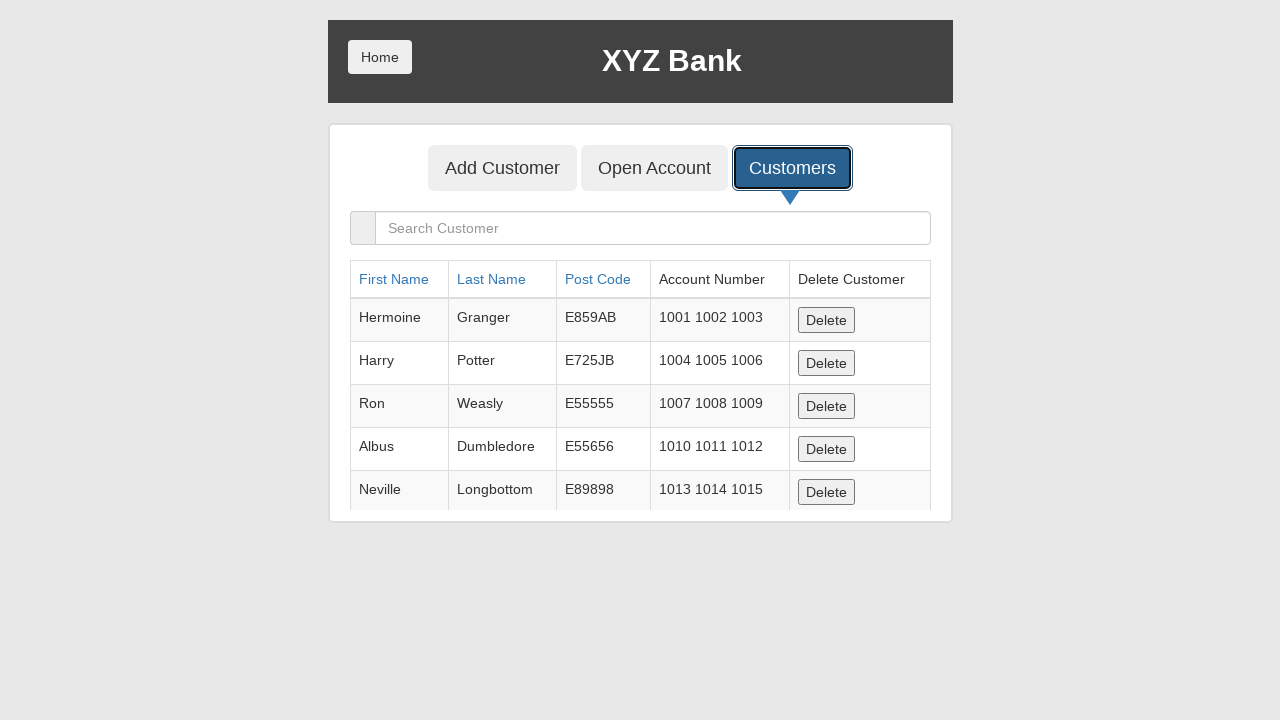

Retrieved account number cell from last table row
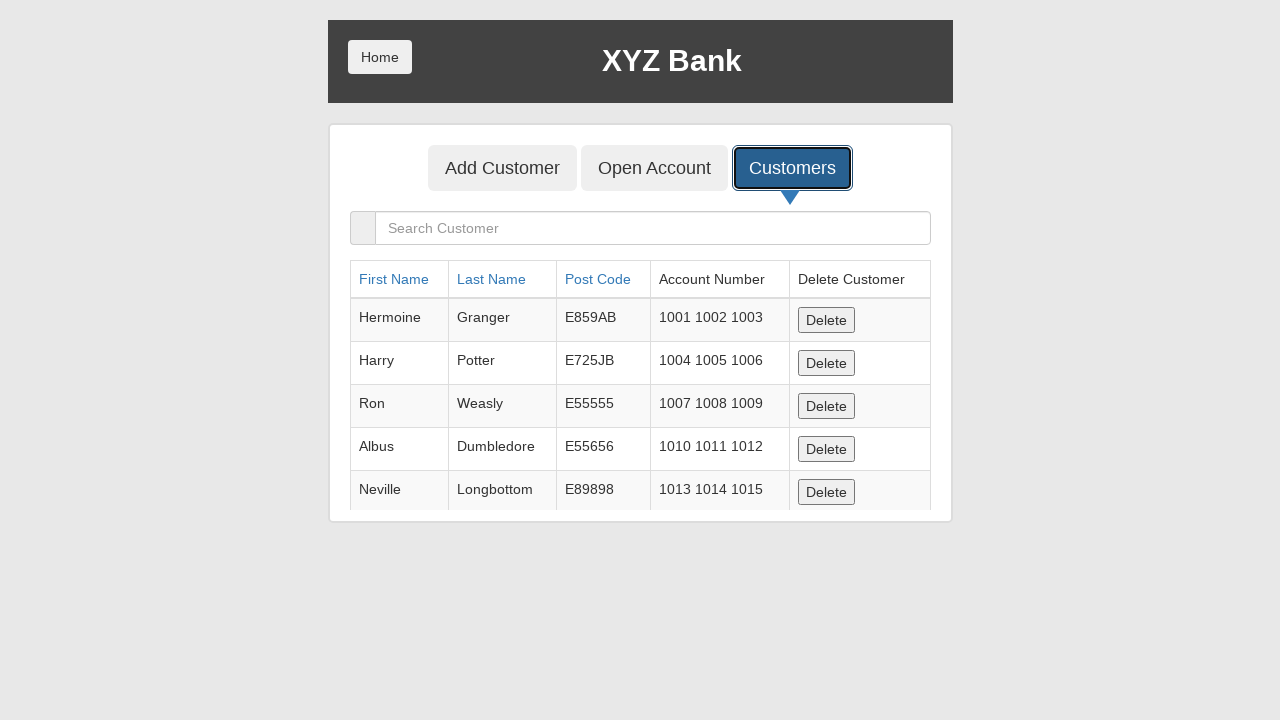

Verified account number cell is empty for new customer
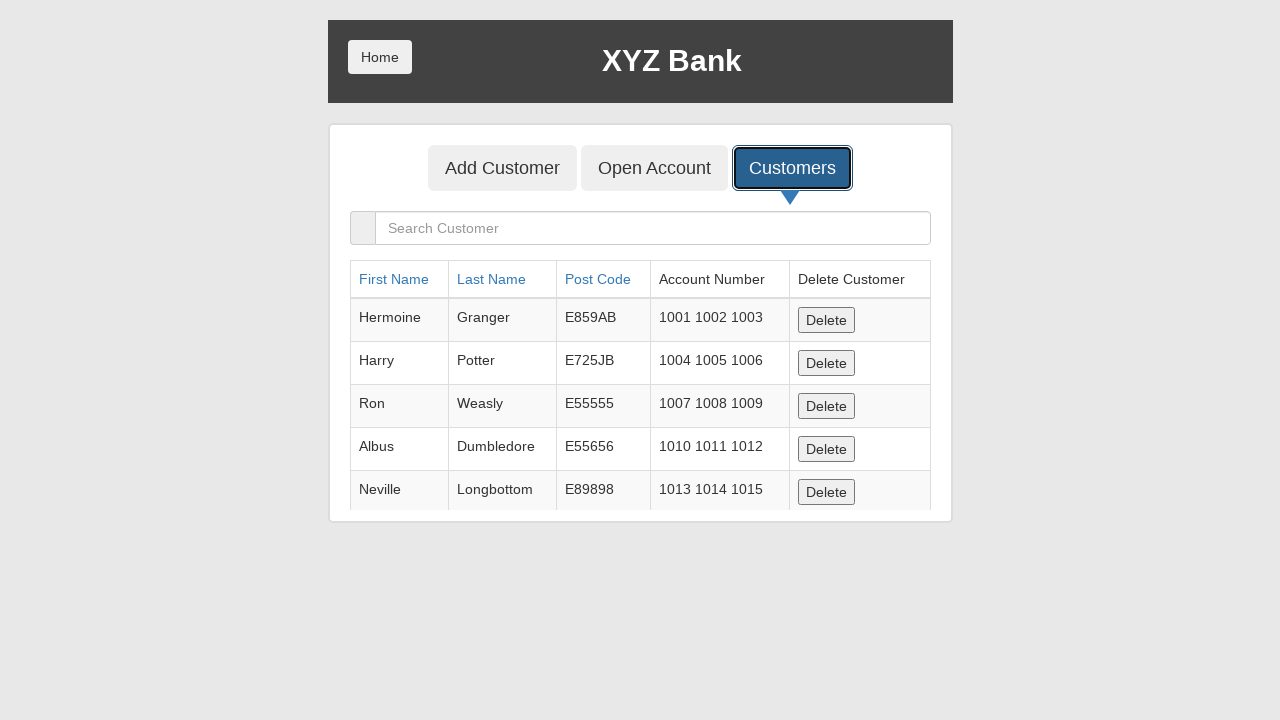

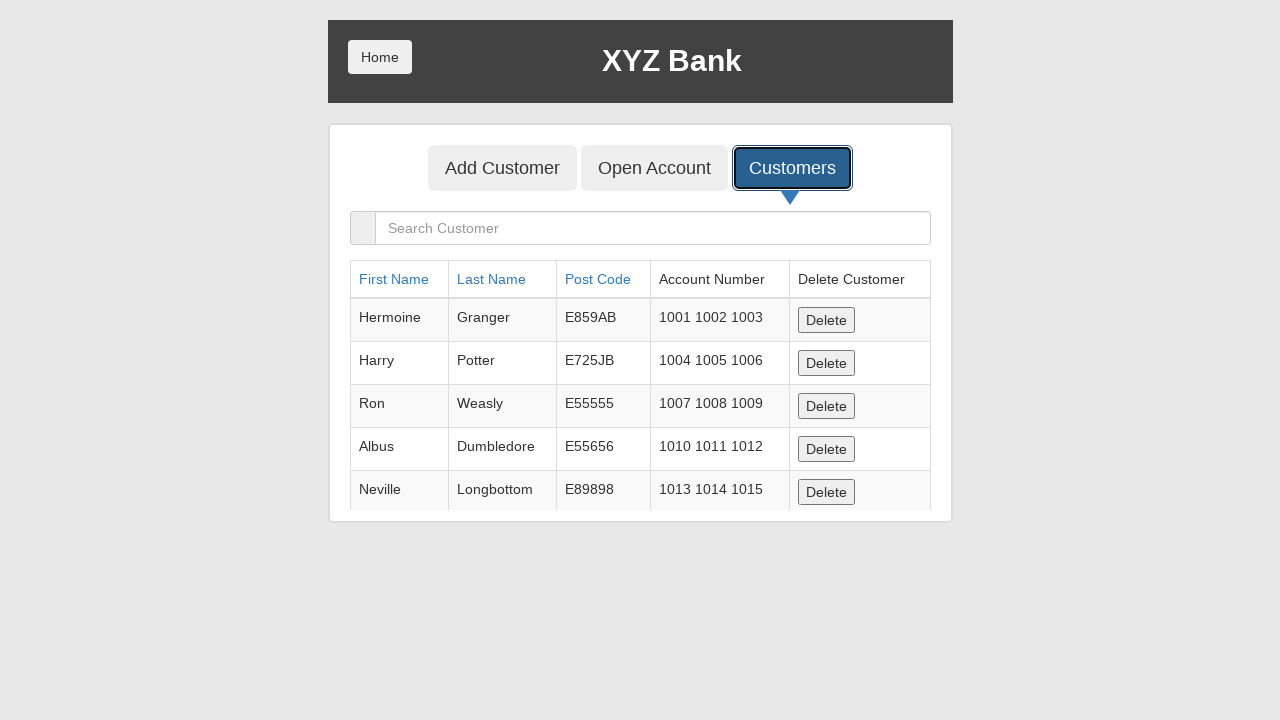